Tests window handling functionality by clicking a link that opens a new window, switching between windows, and closing the child window

Starting URL: https://the-internet.herokuapp.com/windows

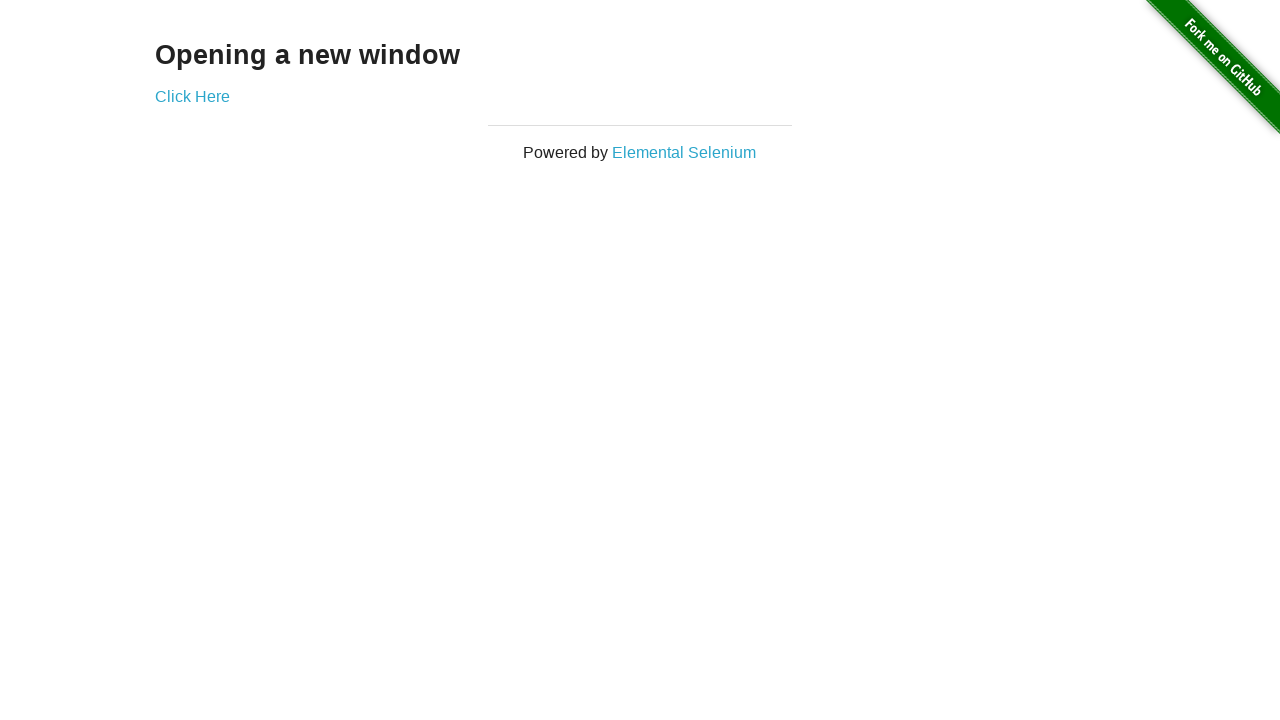

Clicked 'Click Here' link to open new window at (192, 96) on text=Click Here
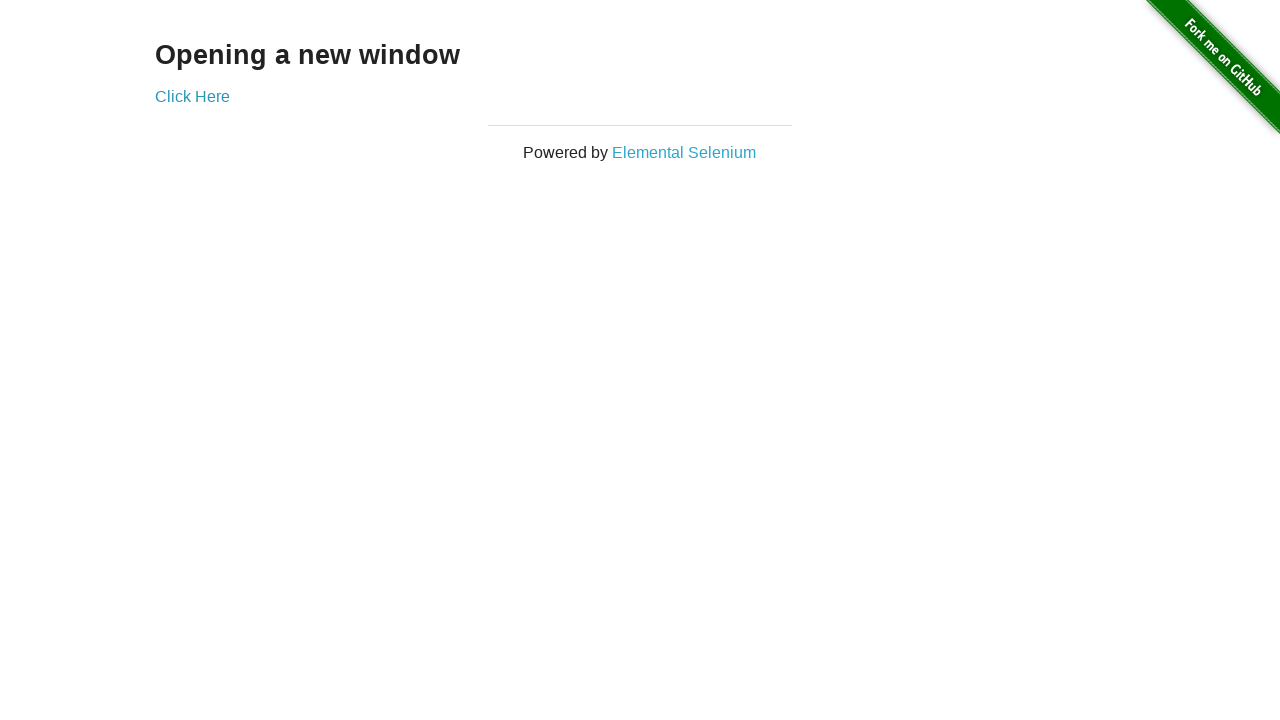

New child window opened and captured
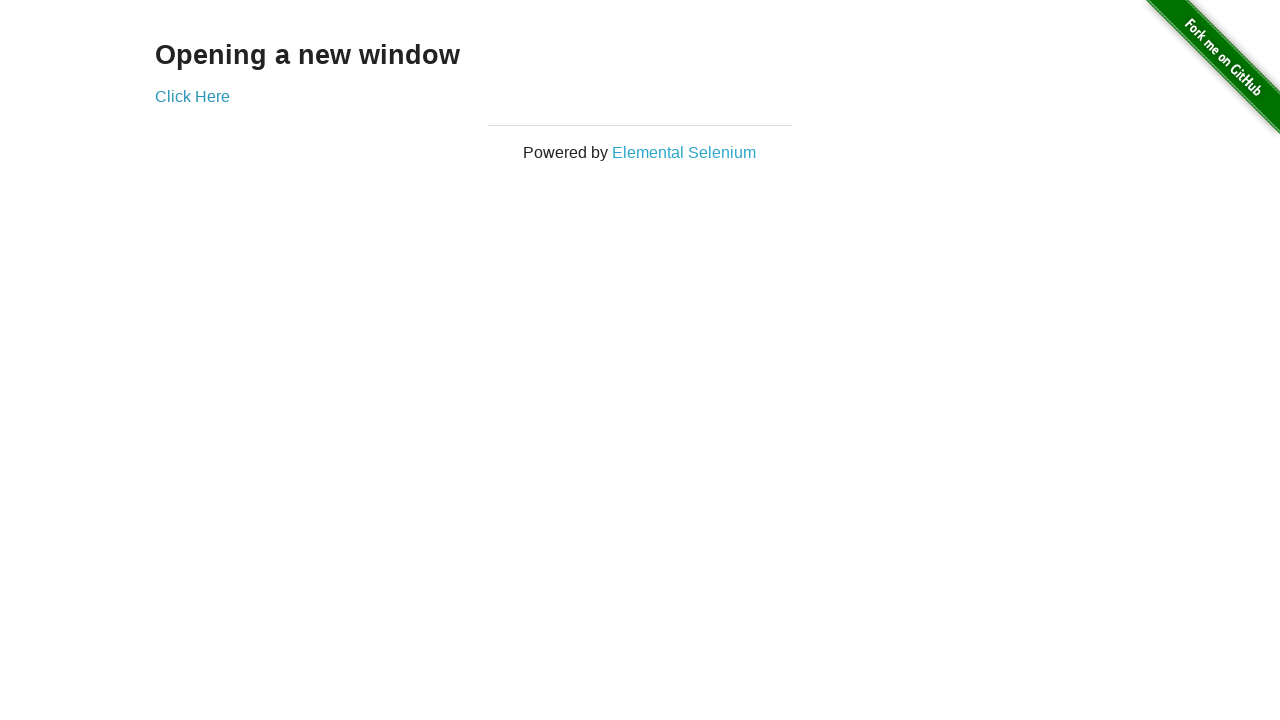

Child window finished loading
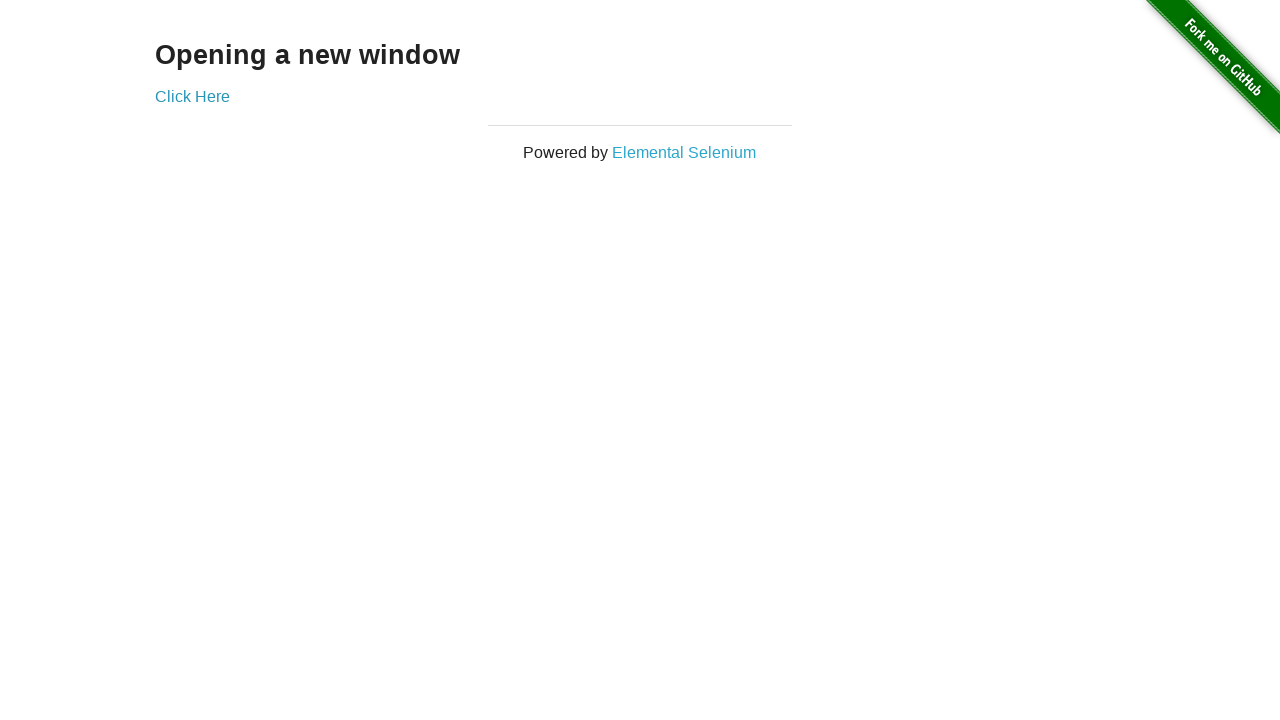

Retrieved child window title: 'New Window'
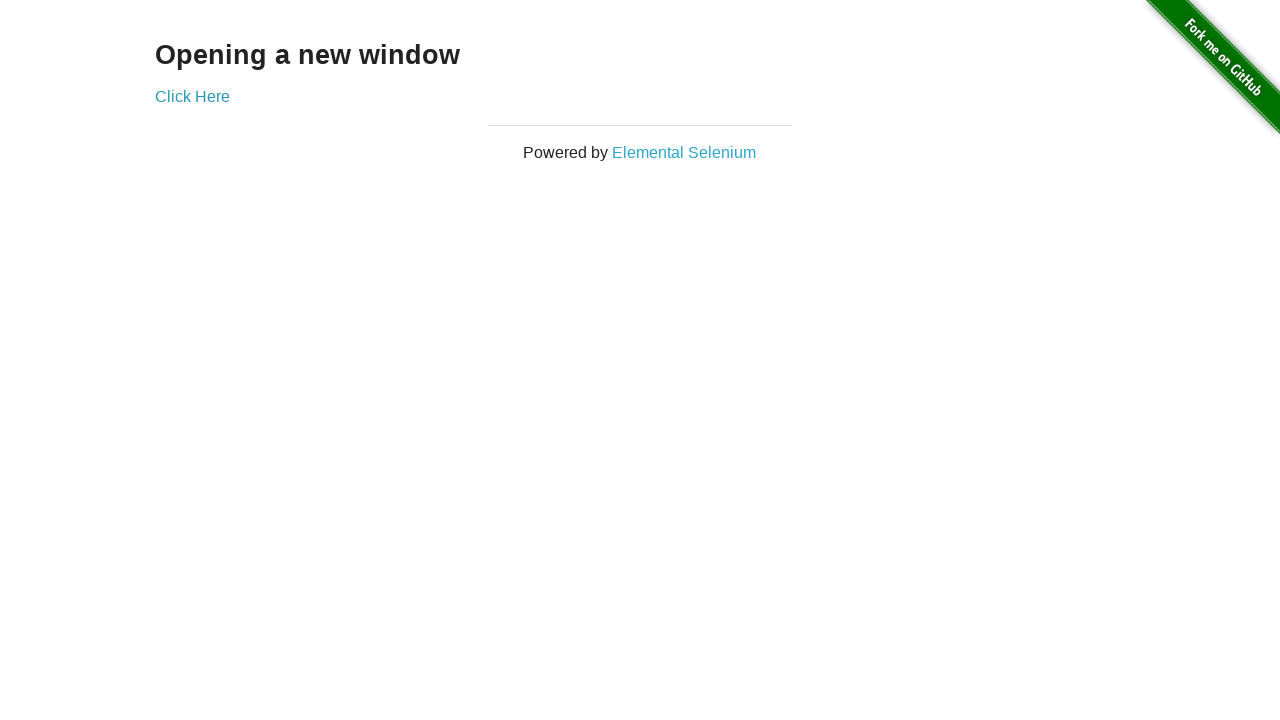

Closed child window
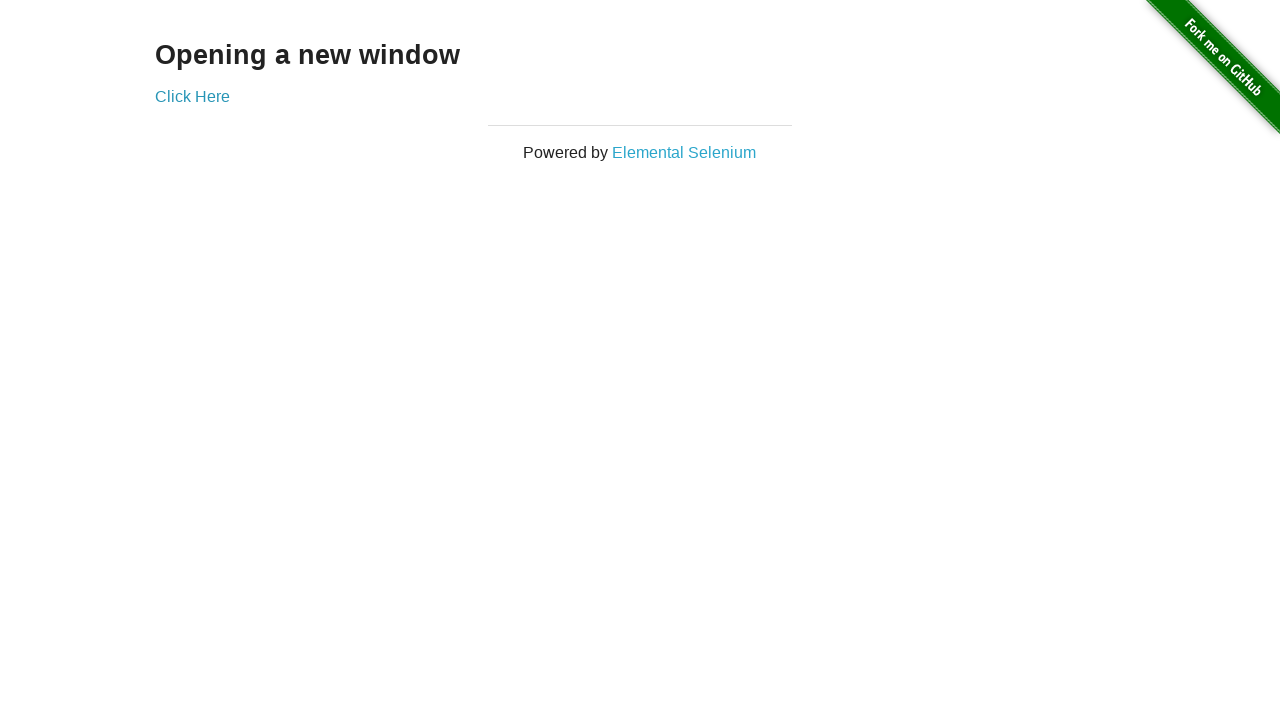

Retrieved parent window title: 'The Internet'
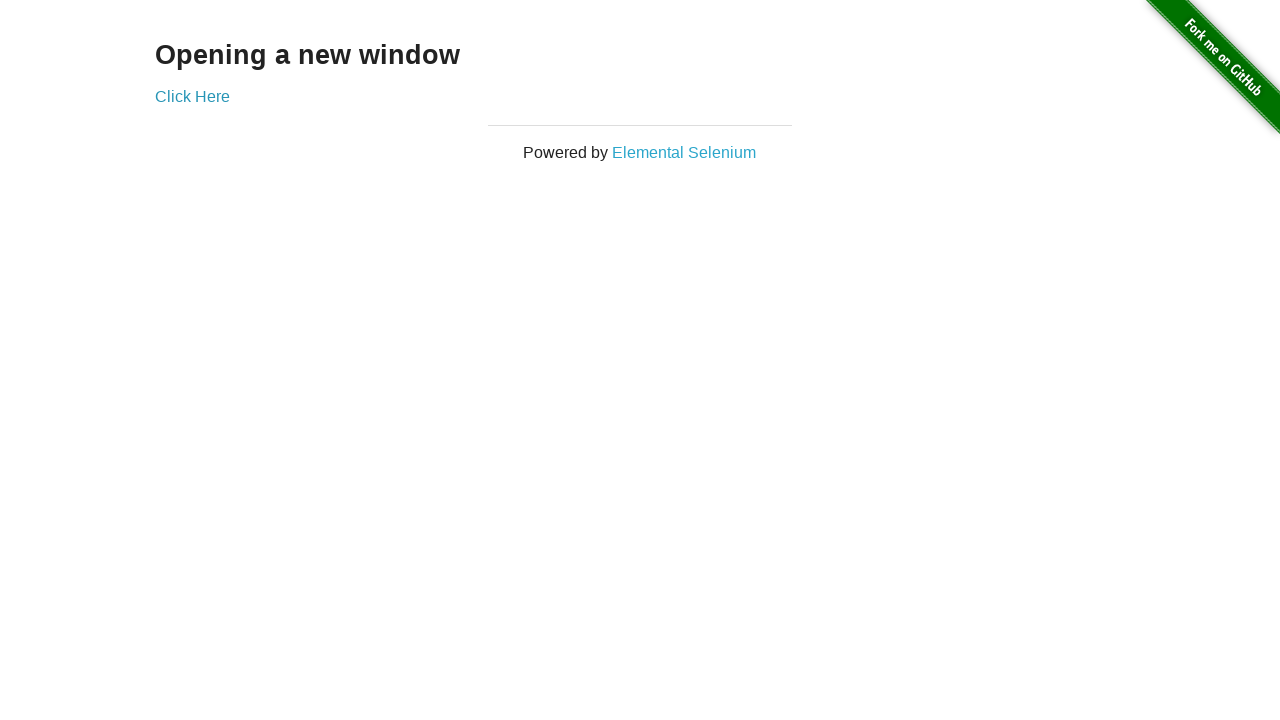

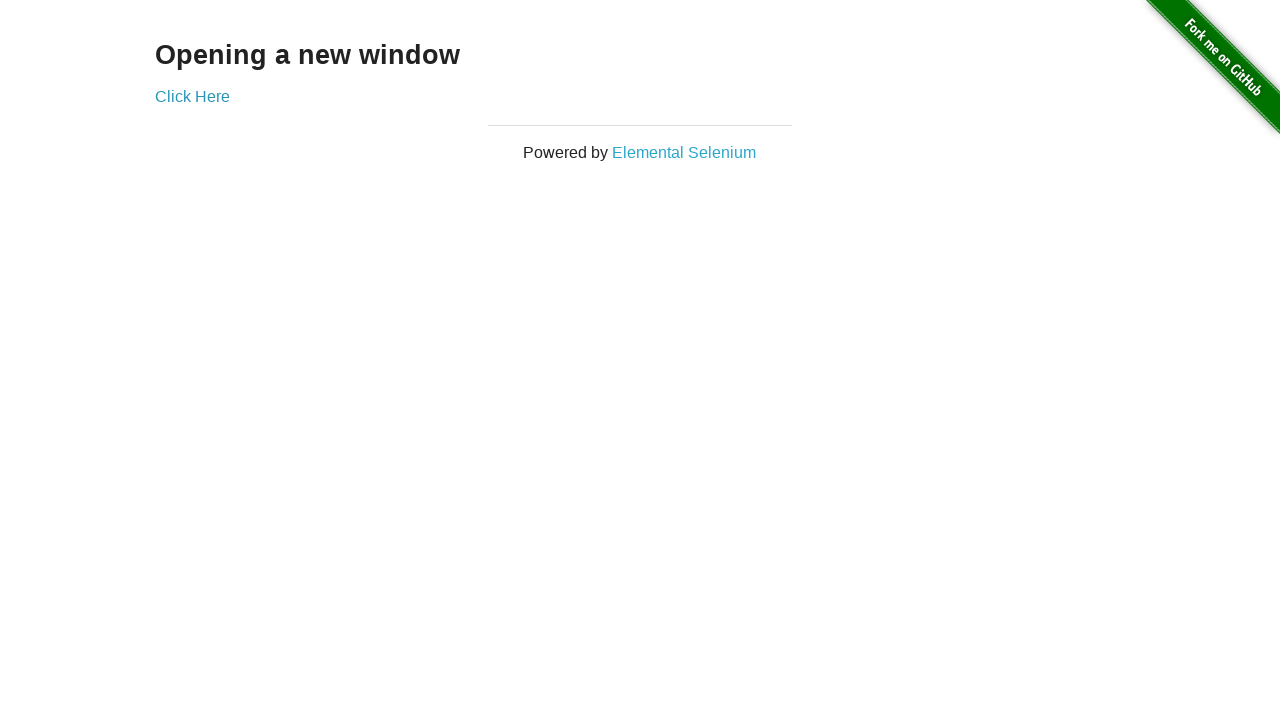